Tests various click interactions on DemoQA website by navigating through menus and performing double-click and right-click actions on buttons

Starting URL: https://demoqa.com/

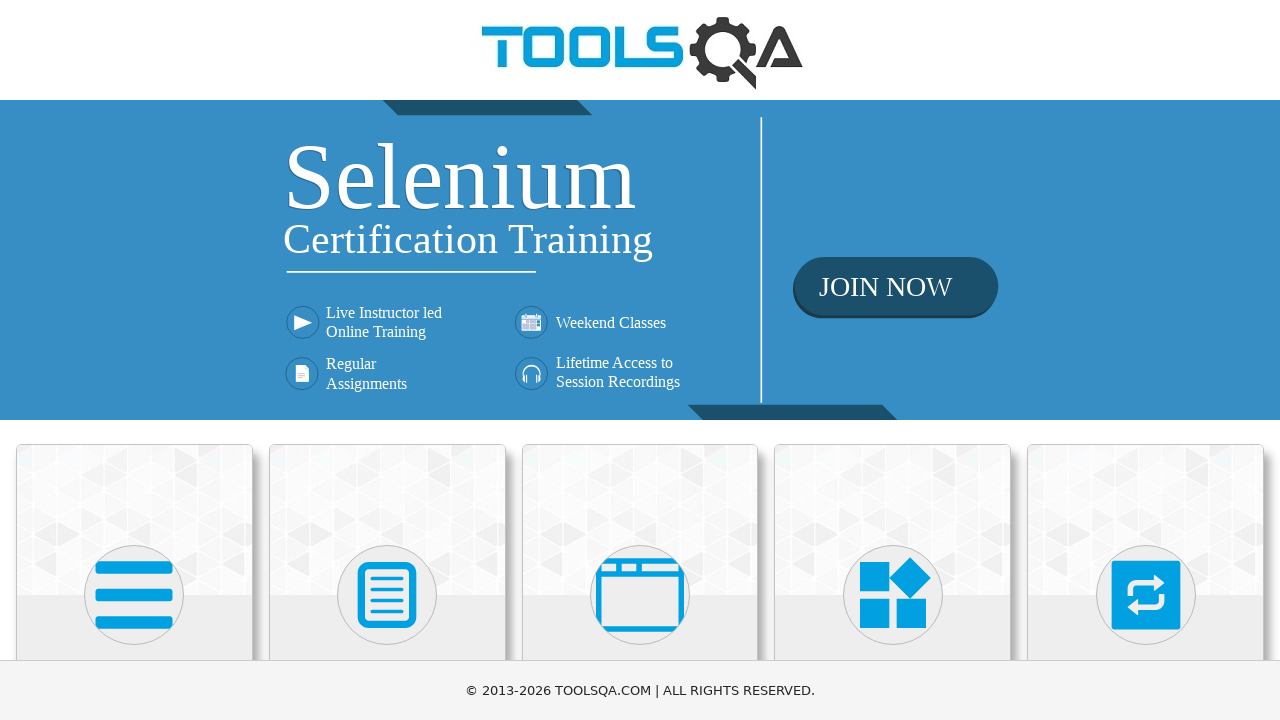

Clicked on Interactions section at (1146, 360) on xpath=//h5[text()="Interactions"]
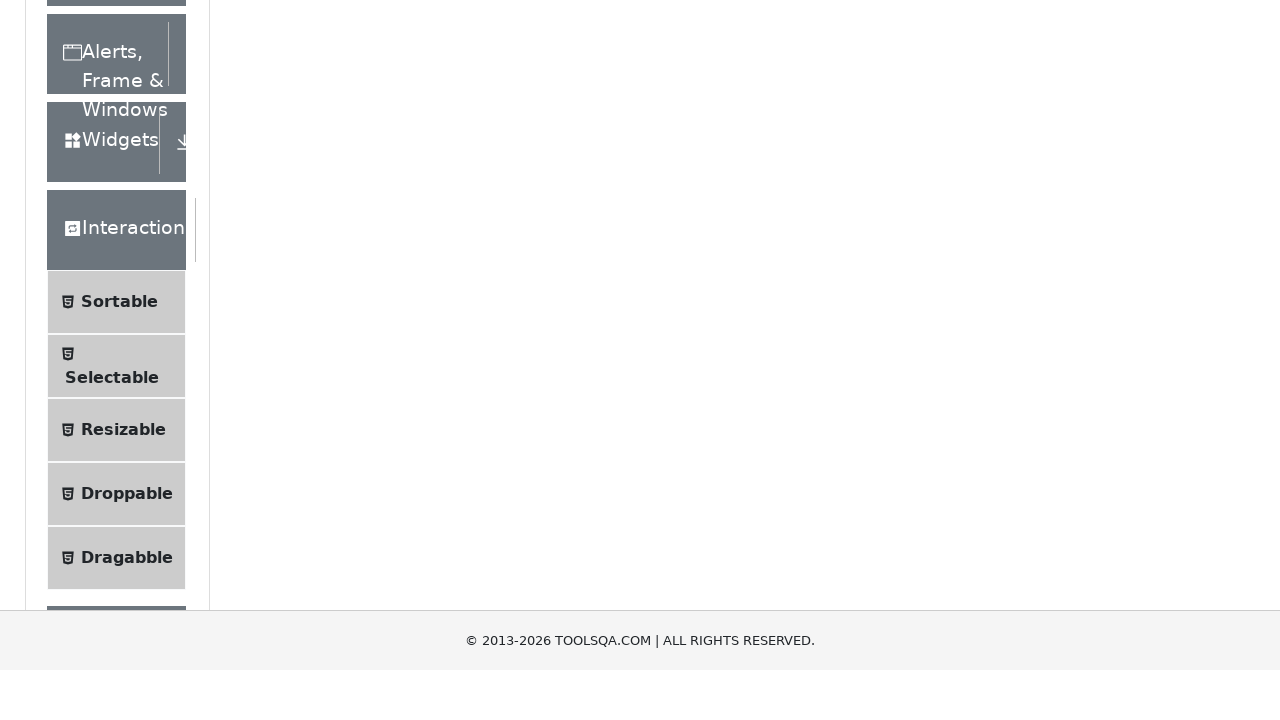

Clicked on Elements section at (109, 189) on xpath=//div[text()="Elements"]
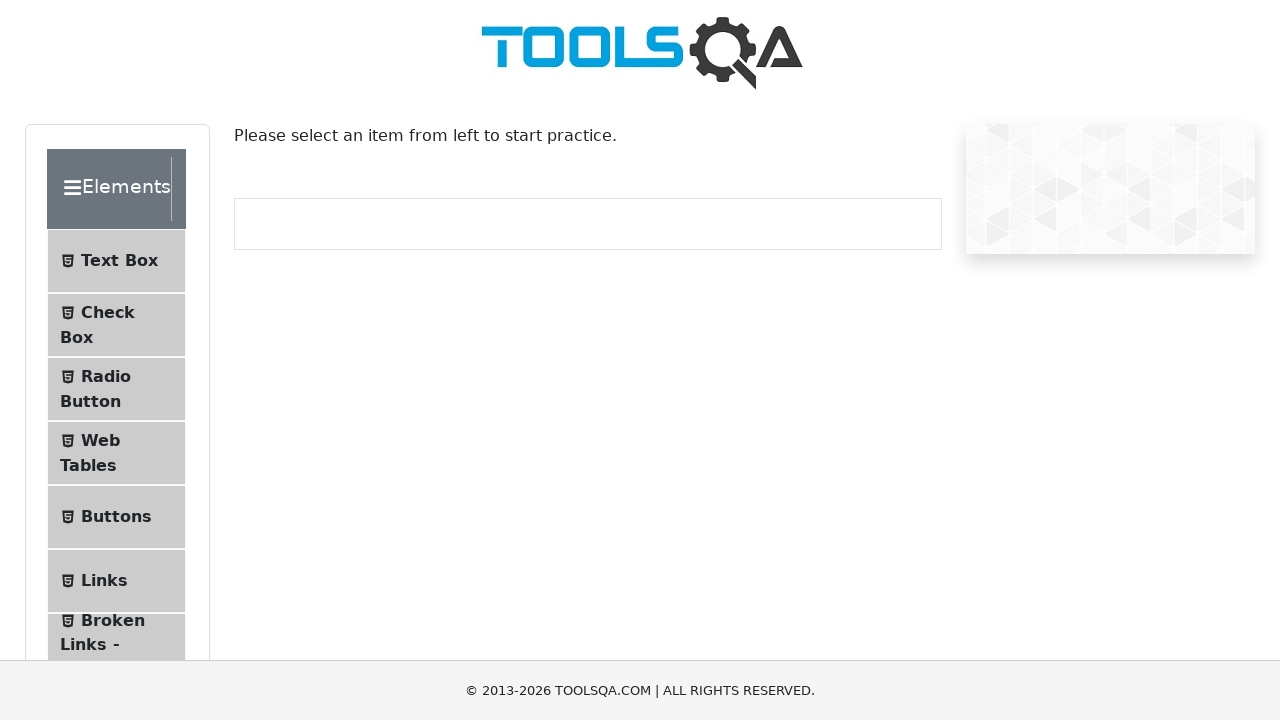

Waited for elements to load (2000ms)
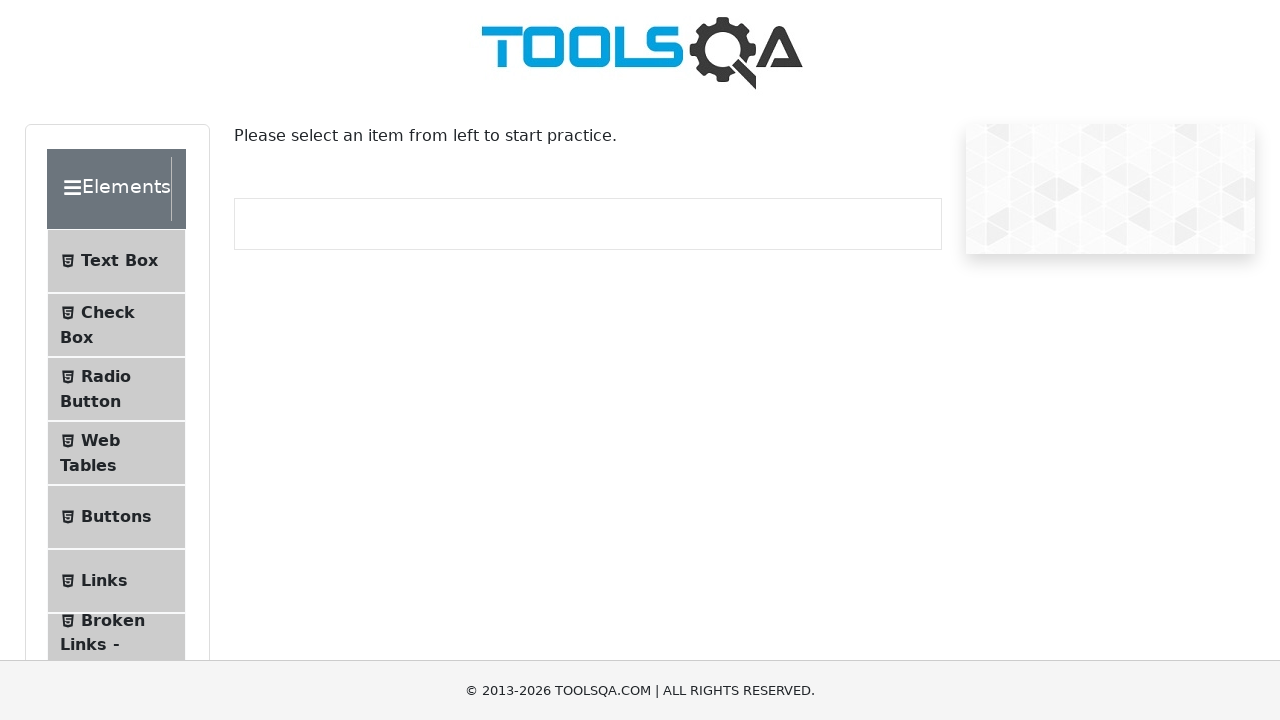

Clicked on Buttons menu item at (116, 517) on xpath=//li[@id="item-4"]
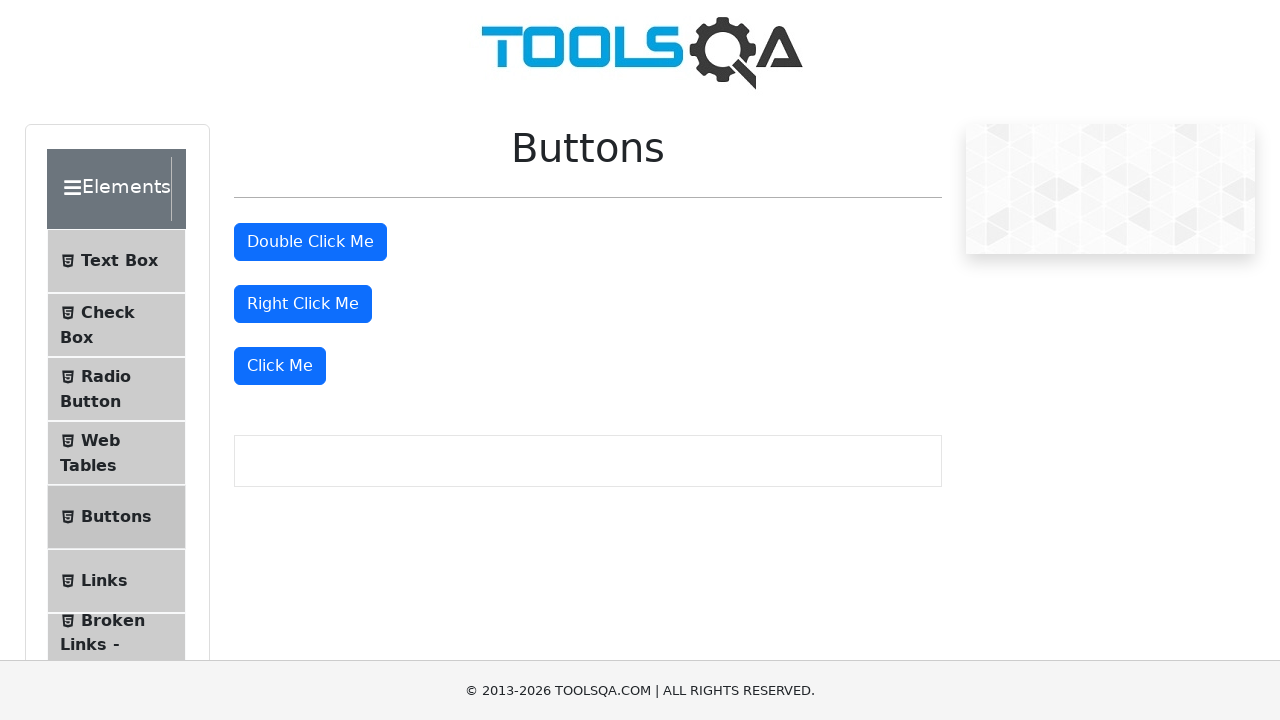

Double-clicked on the double-click button at (310, 242) on xpath=//button[@id="doubleClickBtn"]
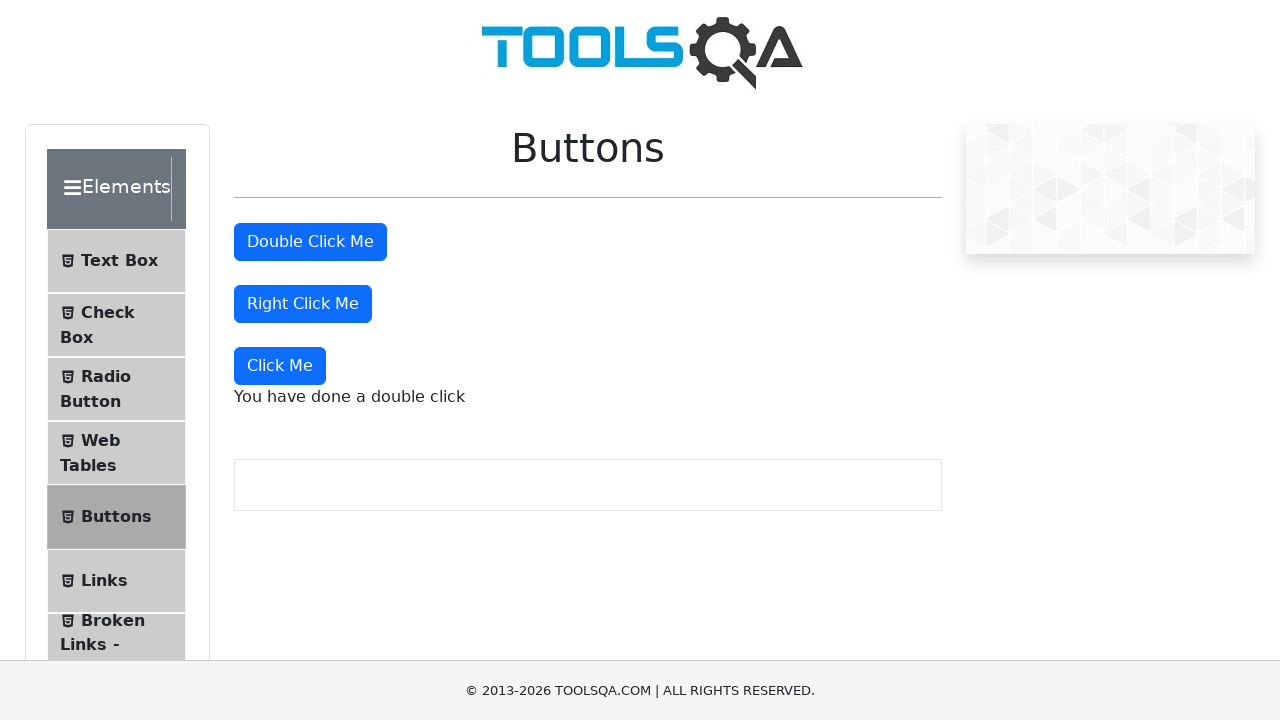

Right-clicked on the right-click button at (303, 304) on //button[@id="rightClickBtn"]
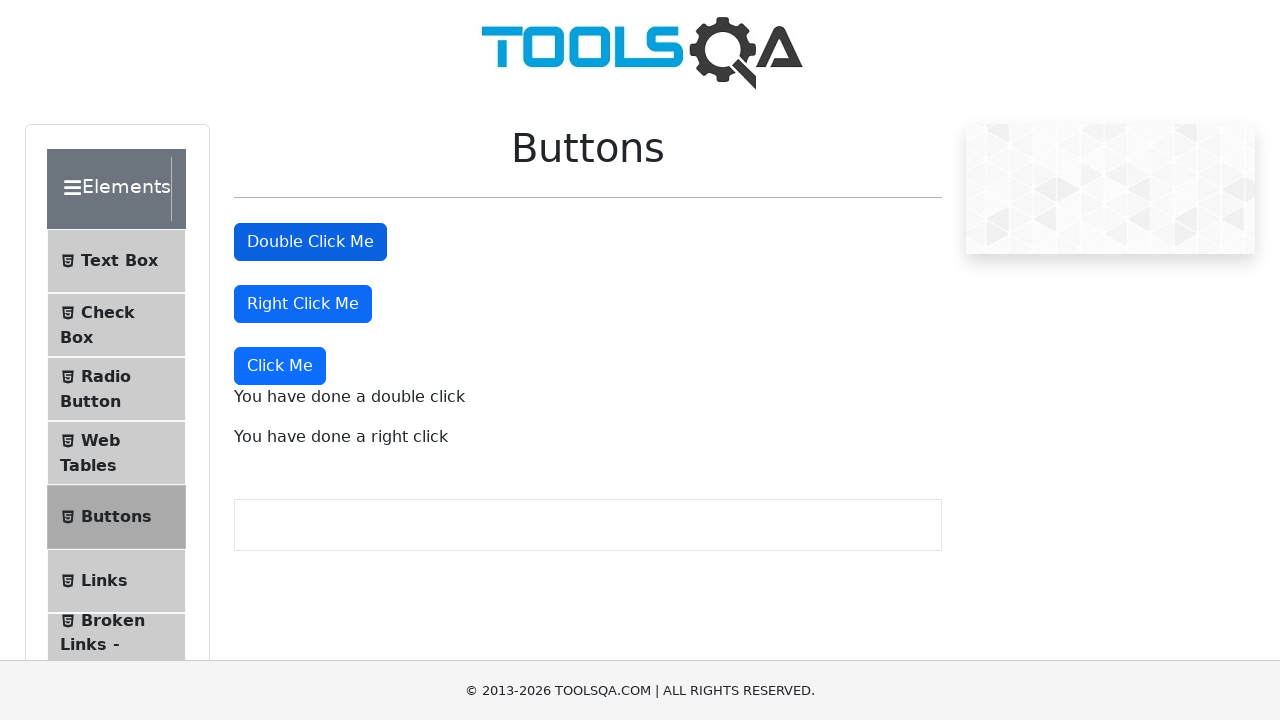

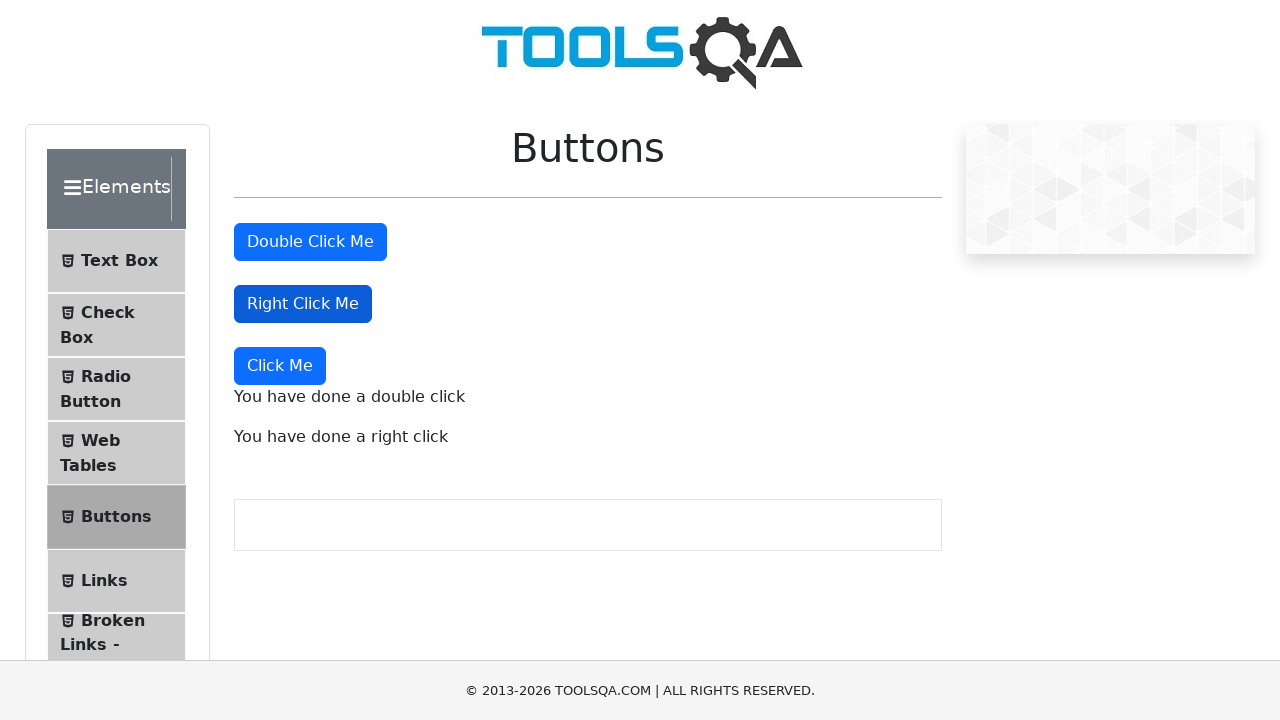